Tests a wait functionality page by clicking a verify button and asserting that a success message is displayed

Starting URL: http://suninjuly.github.io/wait2.html

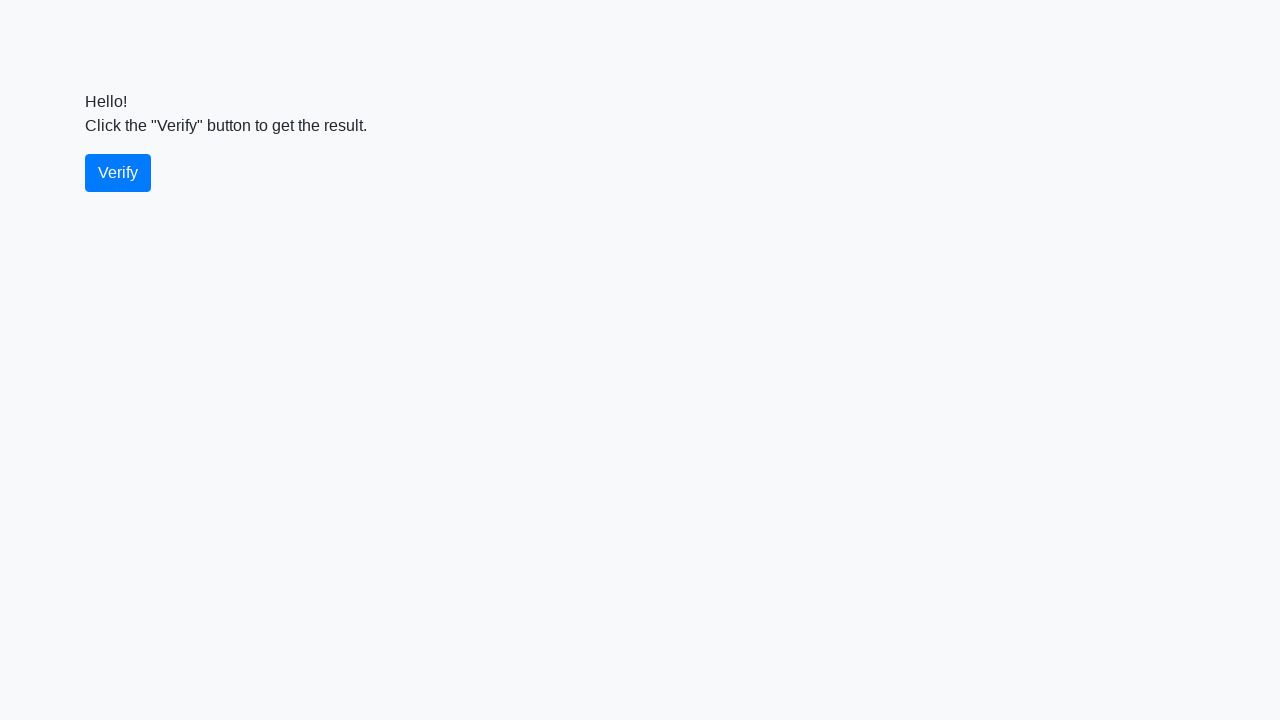

Clicked the verify button at (118, 173) on #verify
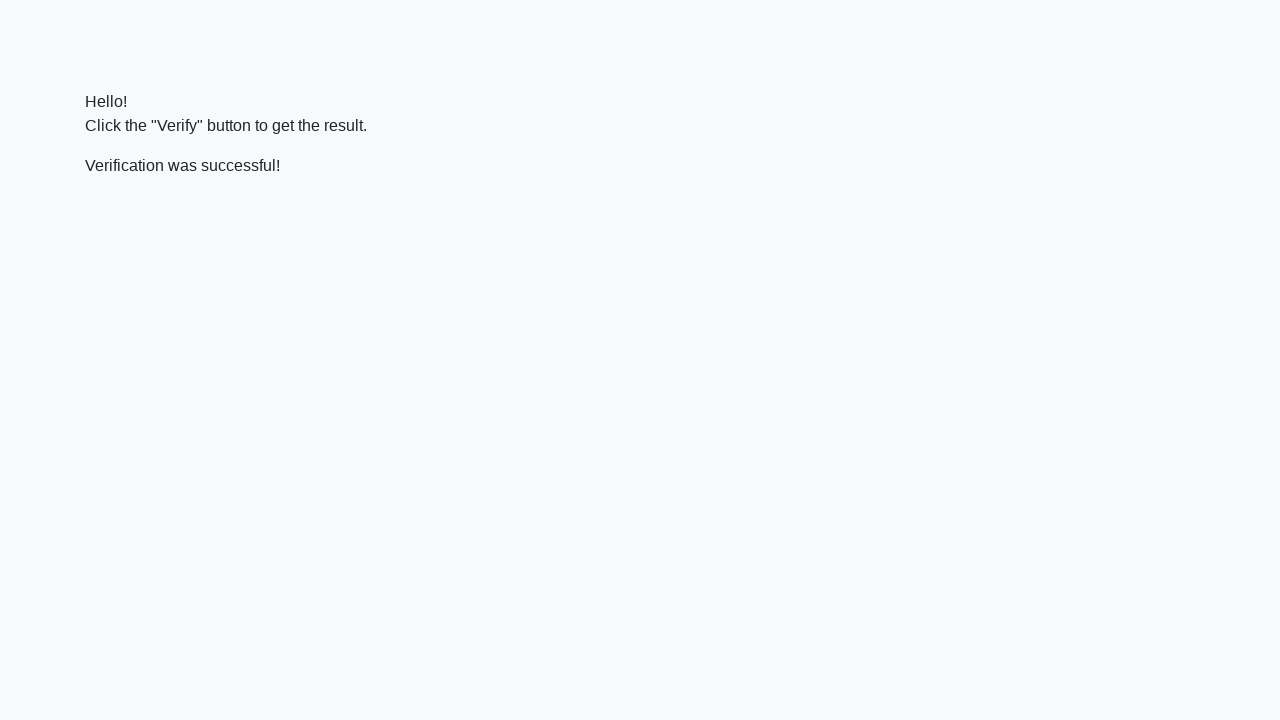

Success message element appeared
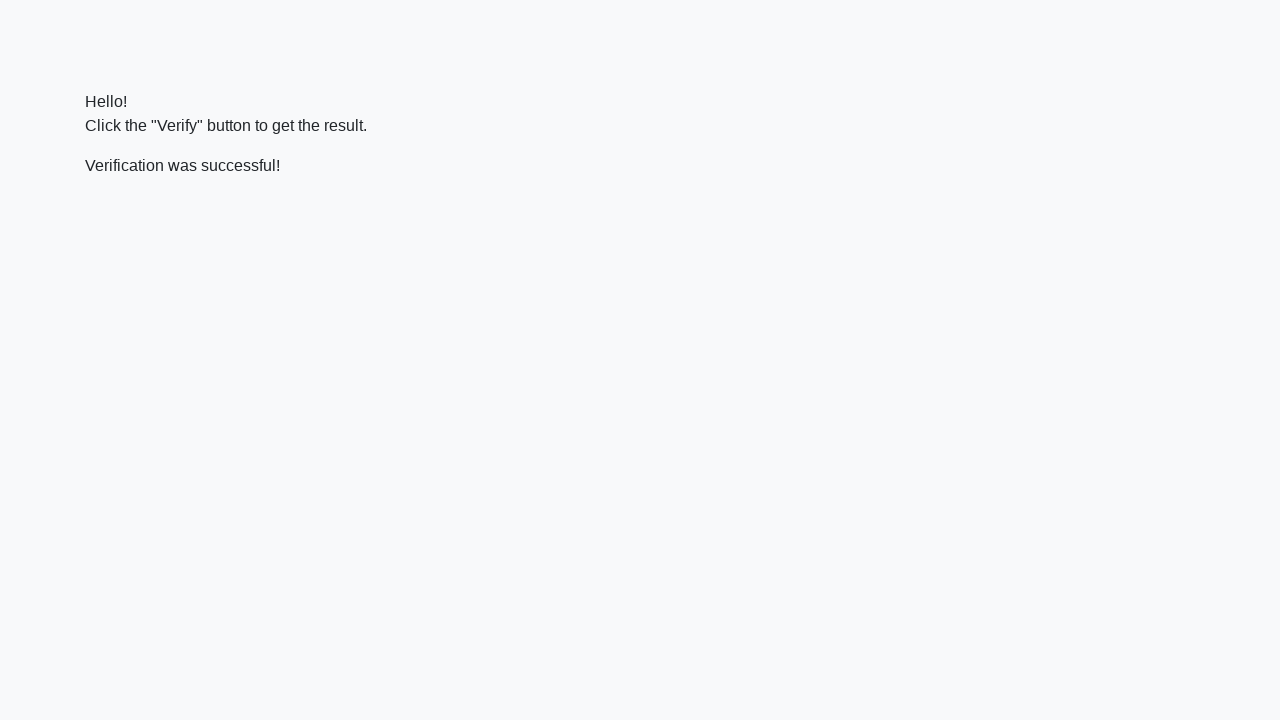

Verified that success message contains 'successful'
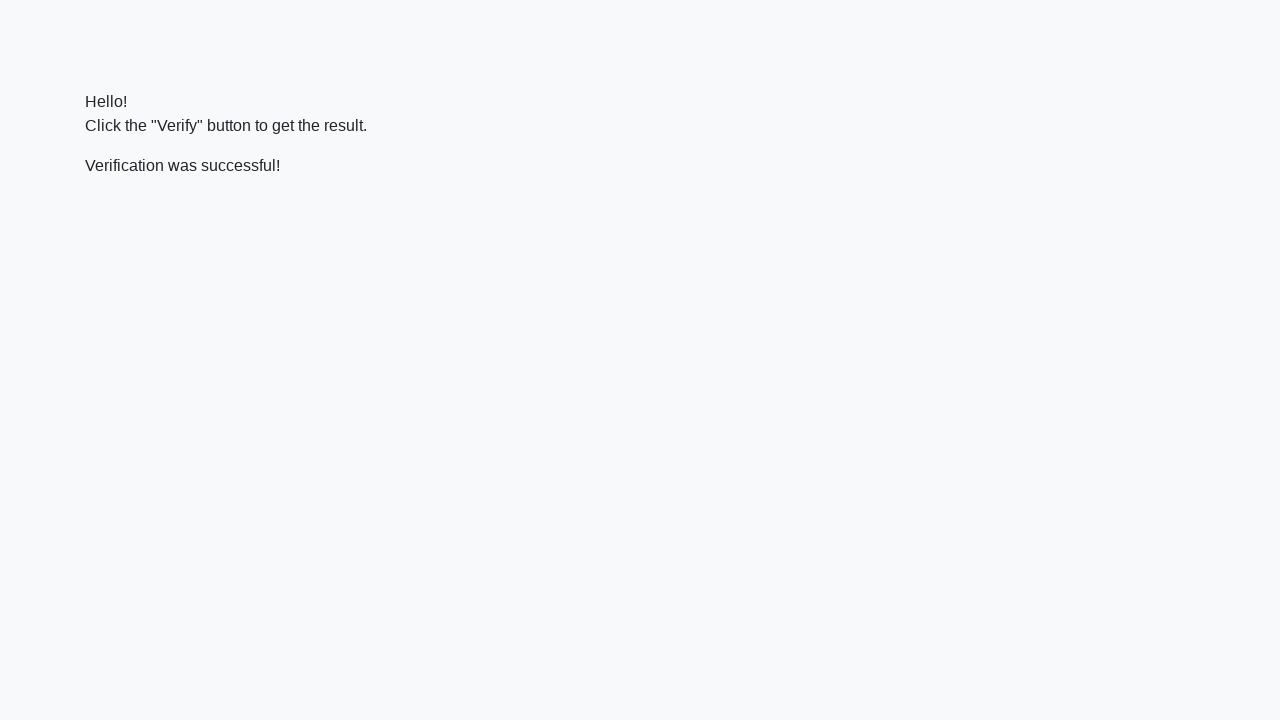

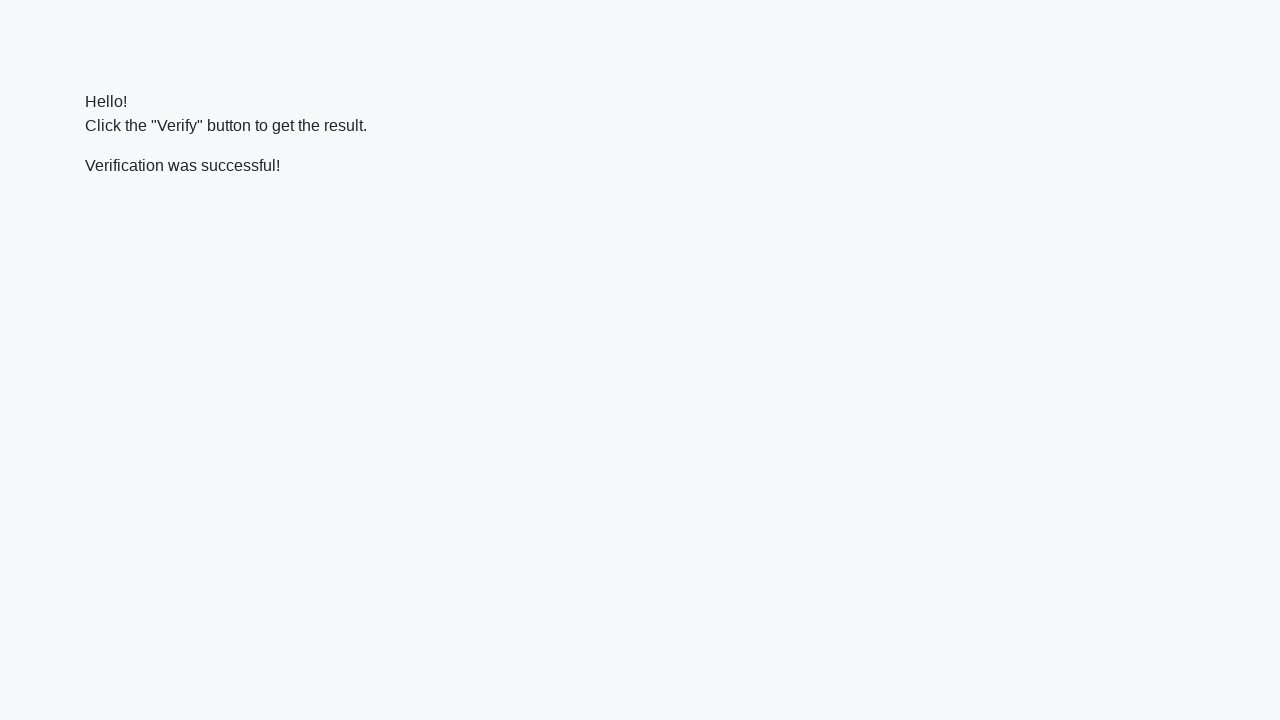